Navigates to a website and takes a full-page screenshot using viewport pasting strategy

Starting URL: https://www.dianhun.cn/

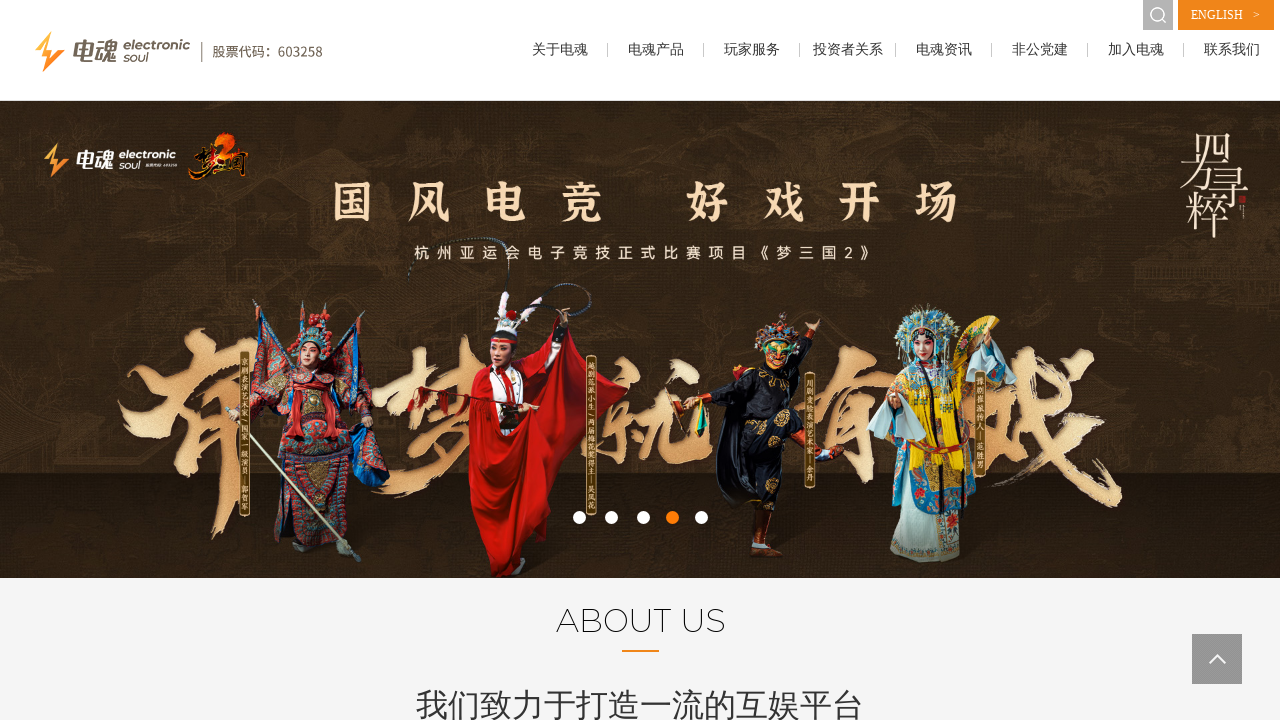

Waited for page to reach networkidle load state
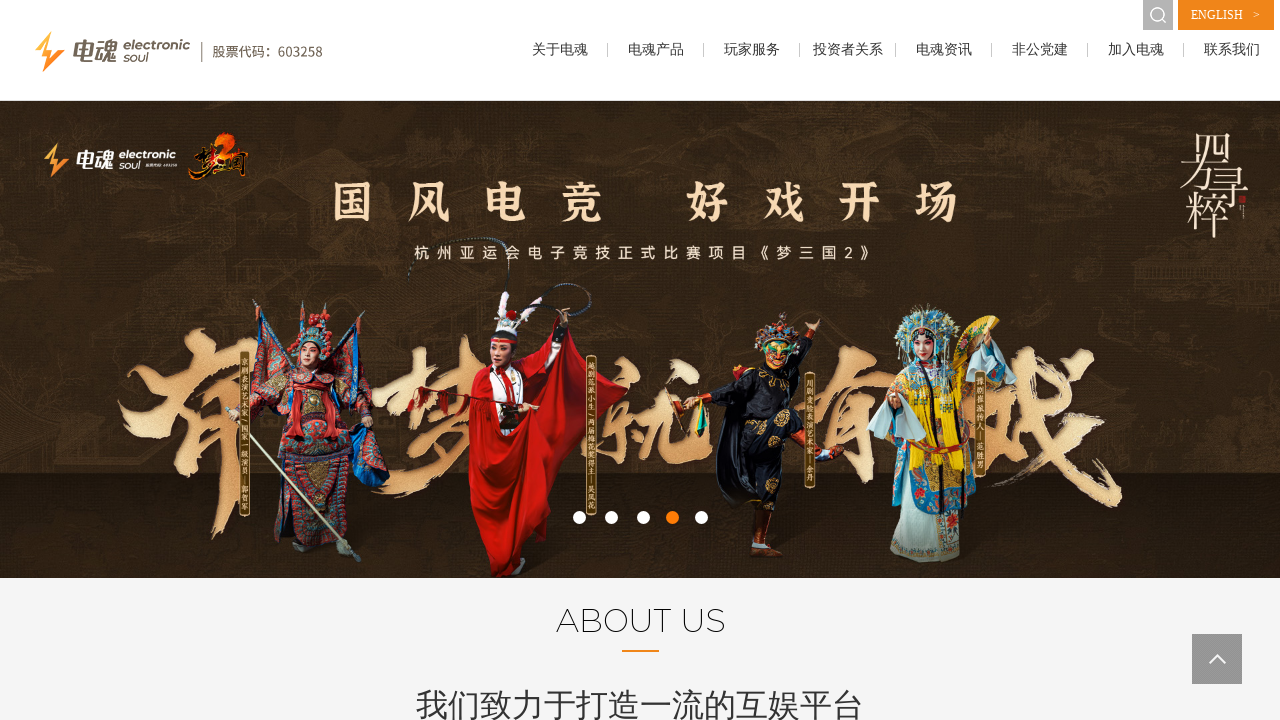

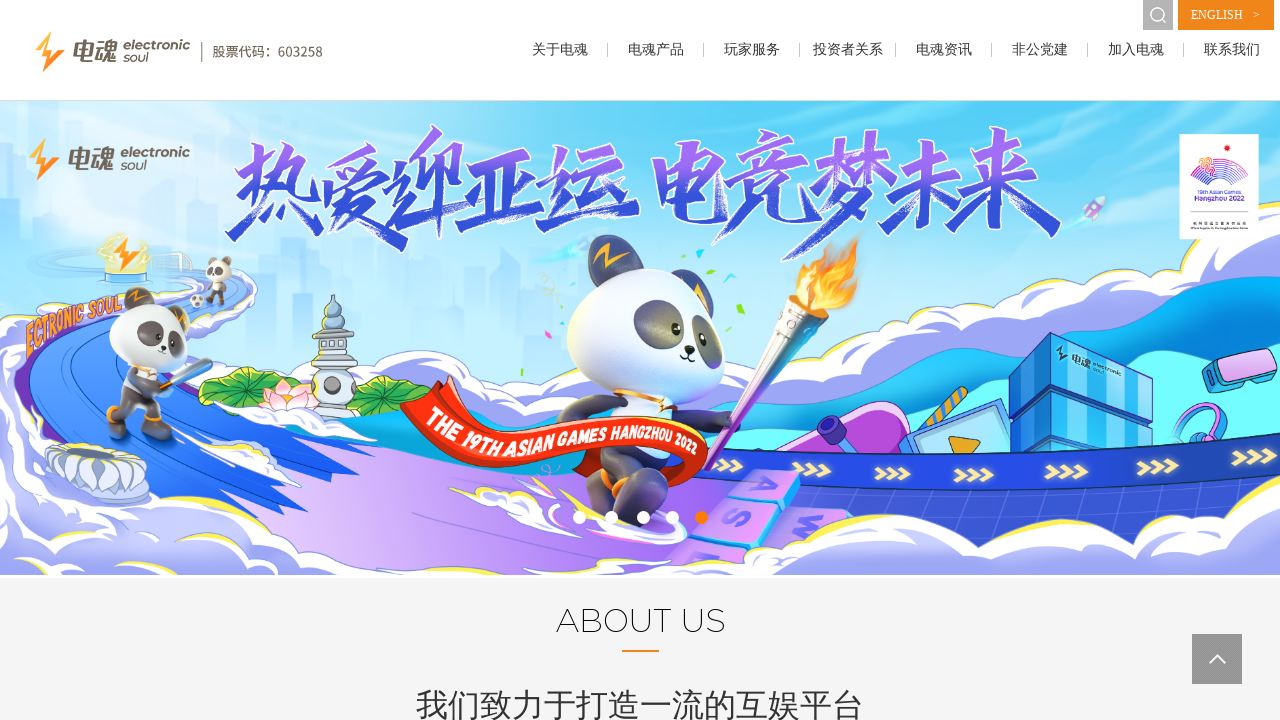